Tests user registration by filling username, password and confirm password fields and submitting the form

Starting URL: https://dsportalapp.herokuapp.com/register

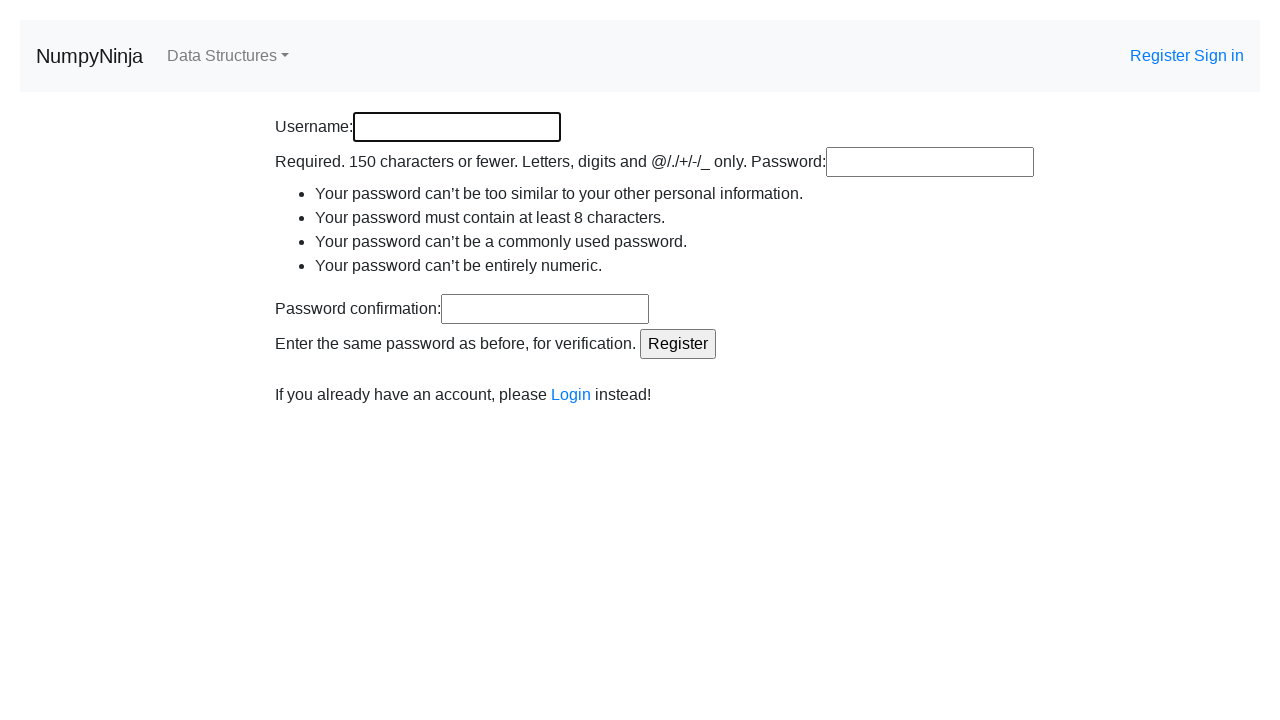

Filled username field with 'testuser456@example.com' on input[name='username']
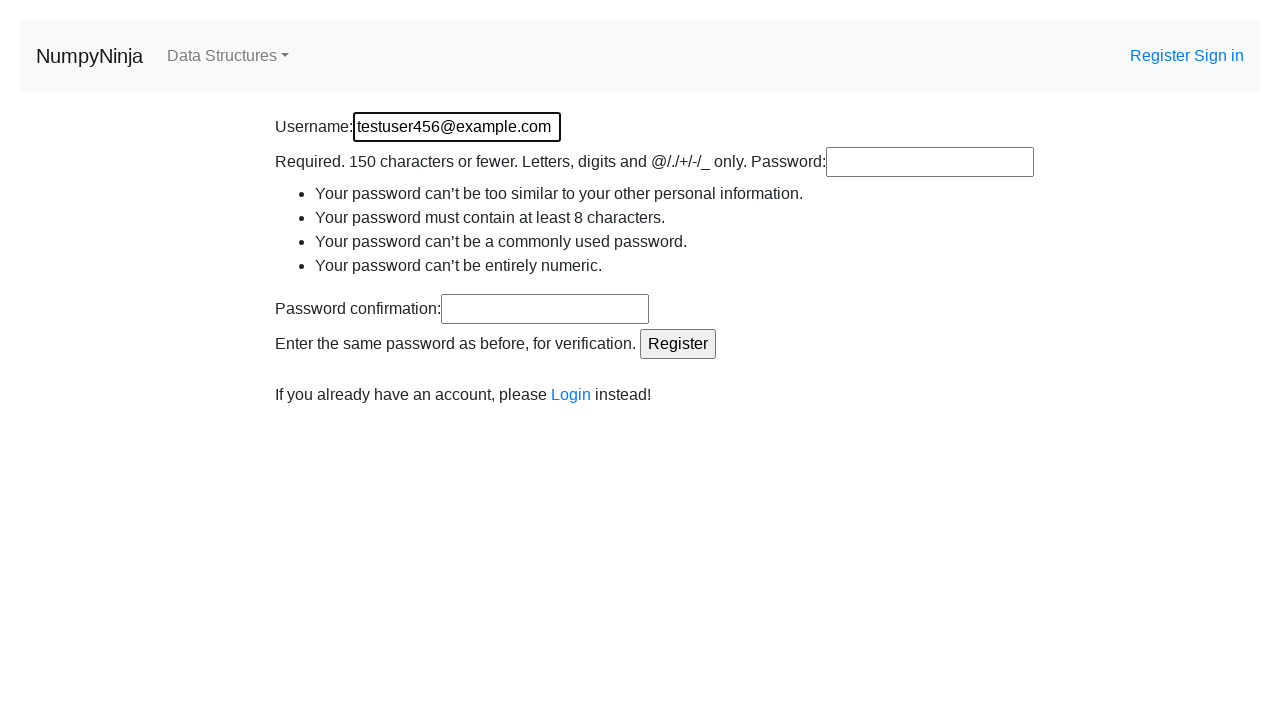

Filled password field with 'TestPass@789' on input[name='password1']
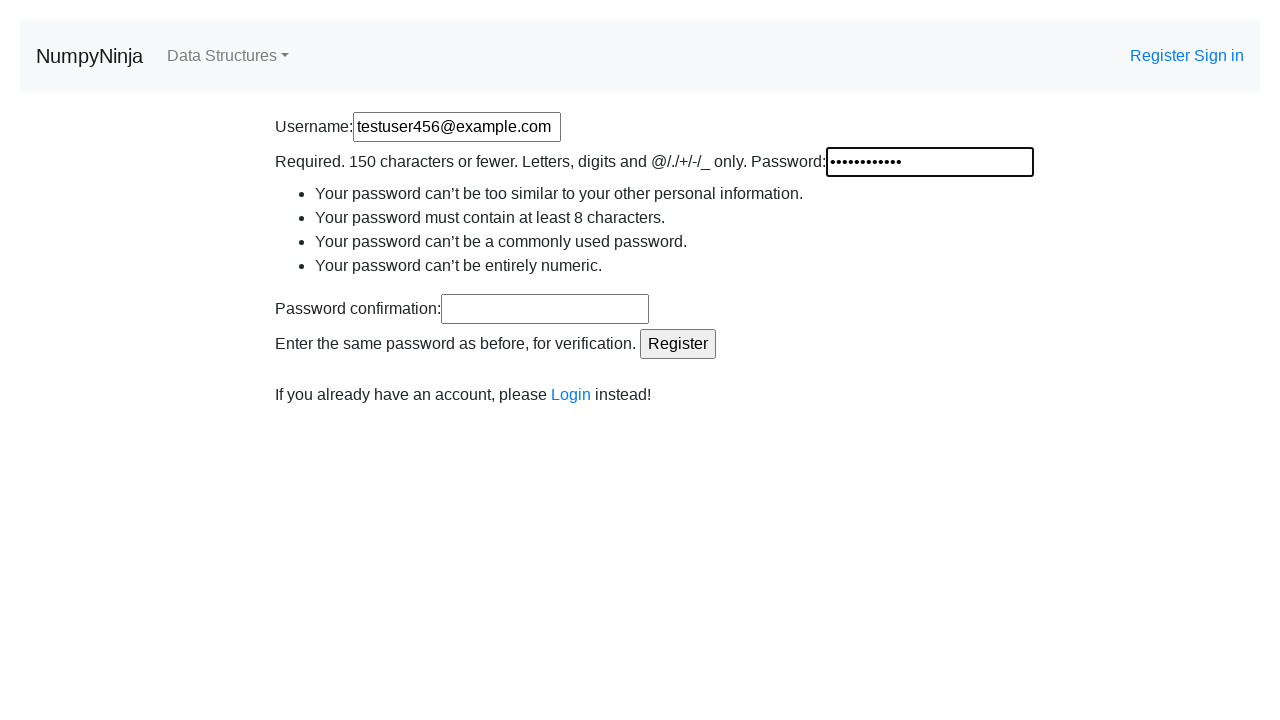

Filled confirm password field with 'TestPass@789' on input[name='password2']
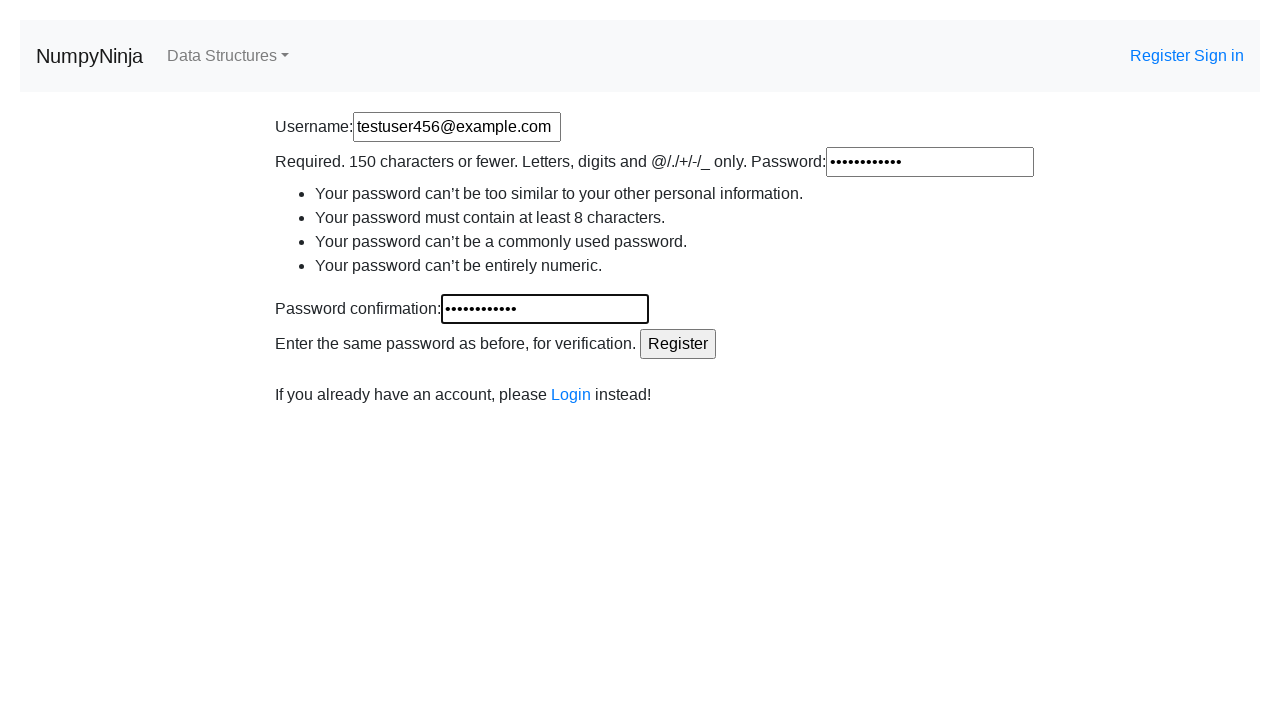

Clicked submit button to register user at (678, 344) on xpath=/html/body/div[2]/div/div[2]/form/input[5]
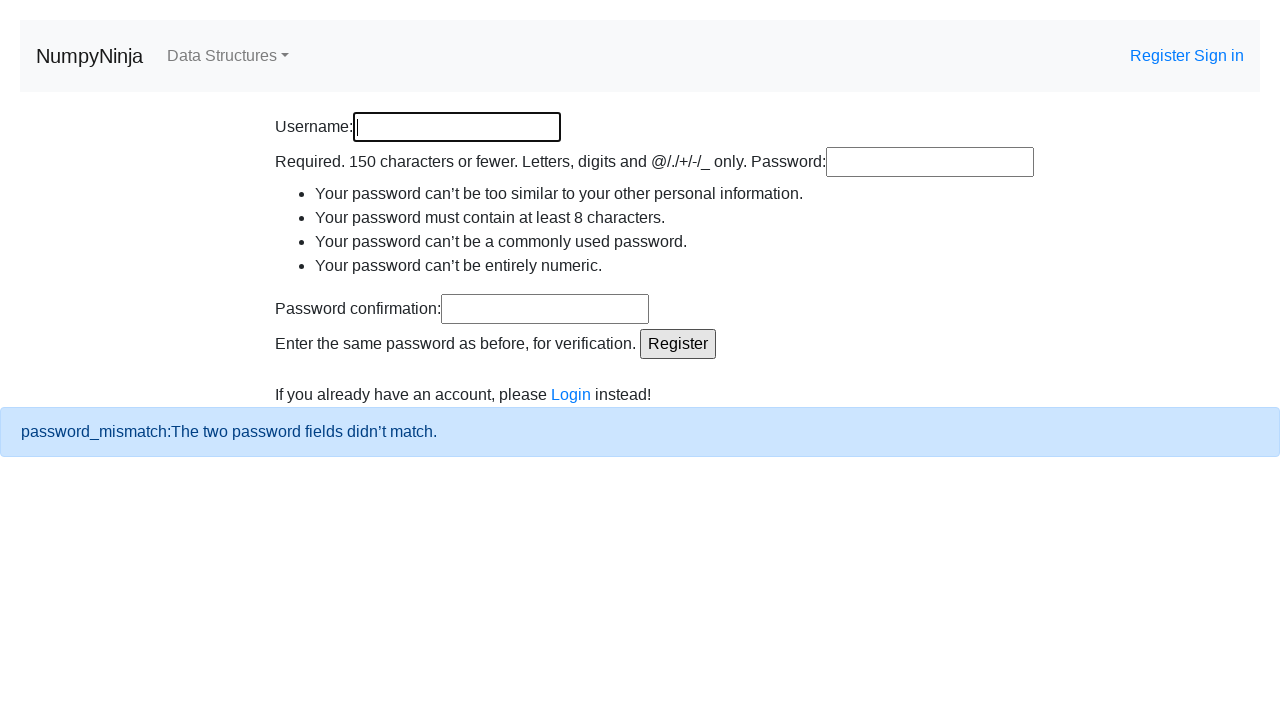

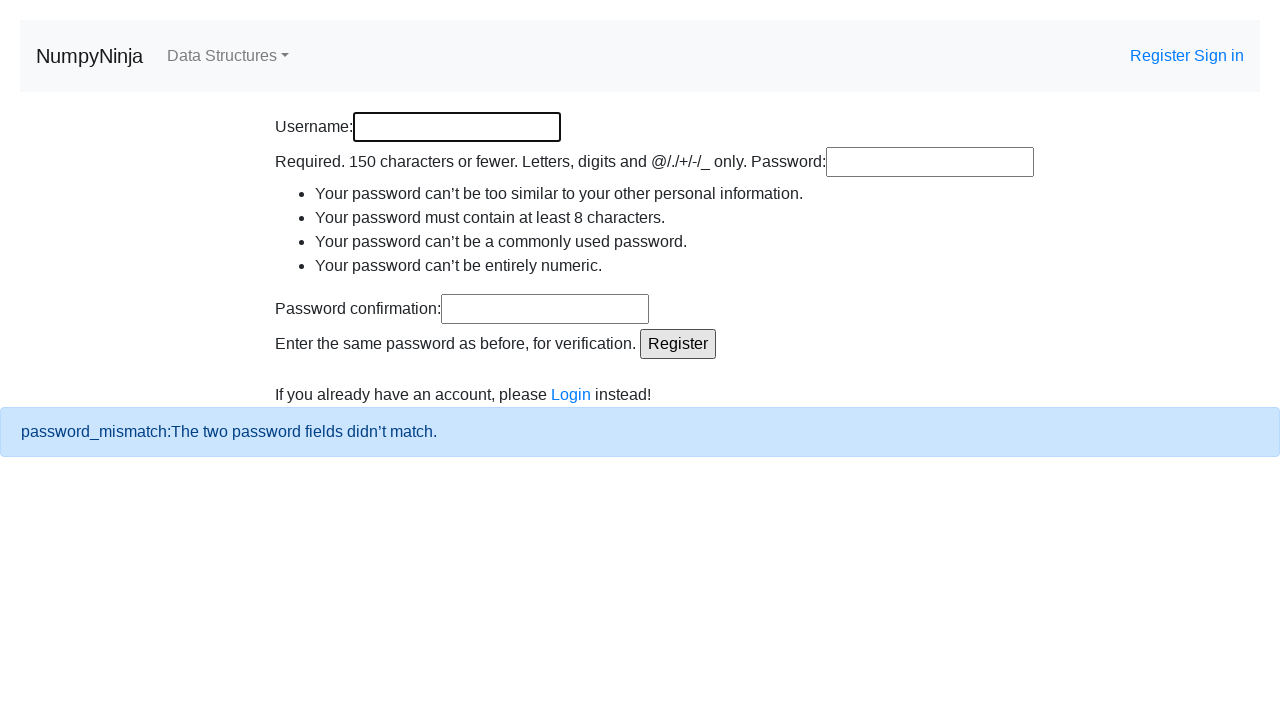